Tests ChromeDriver specific relative locators similar to Test10

Starting URL: https://www.saucedemo.com/?ref=hackernoon.com

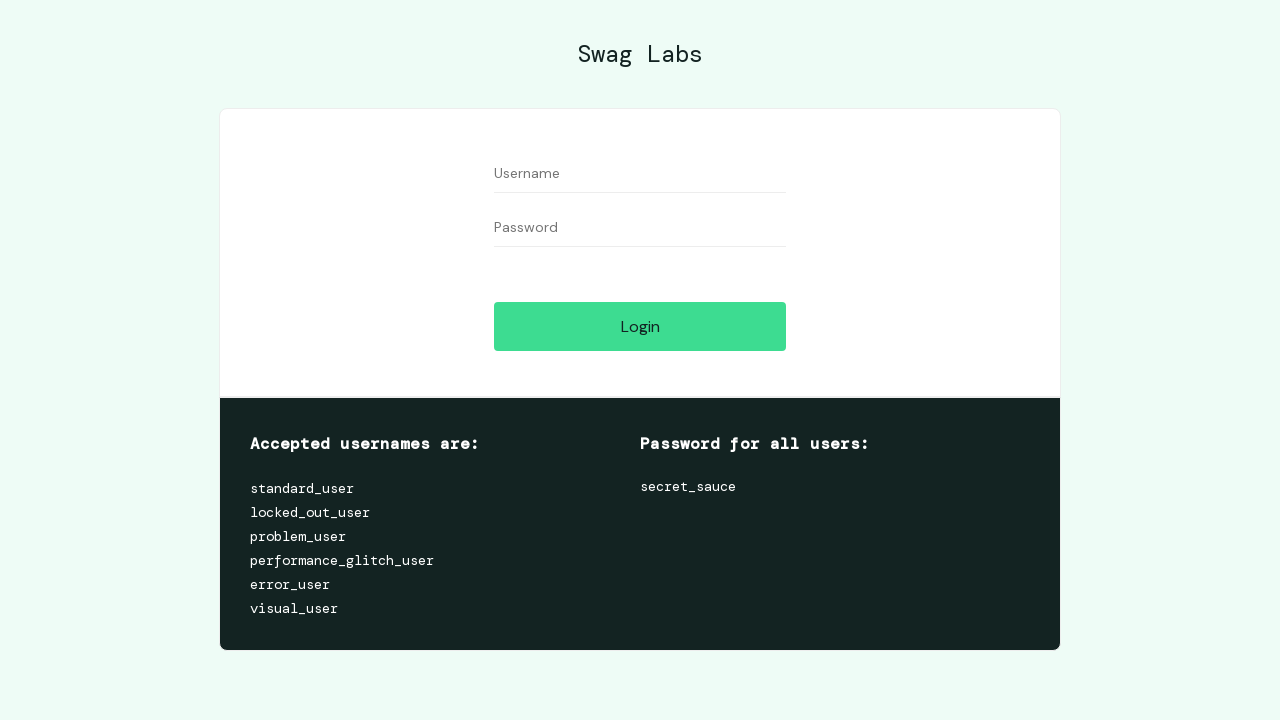

Filled username field with 'standard_user' on input >> nth=0
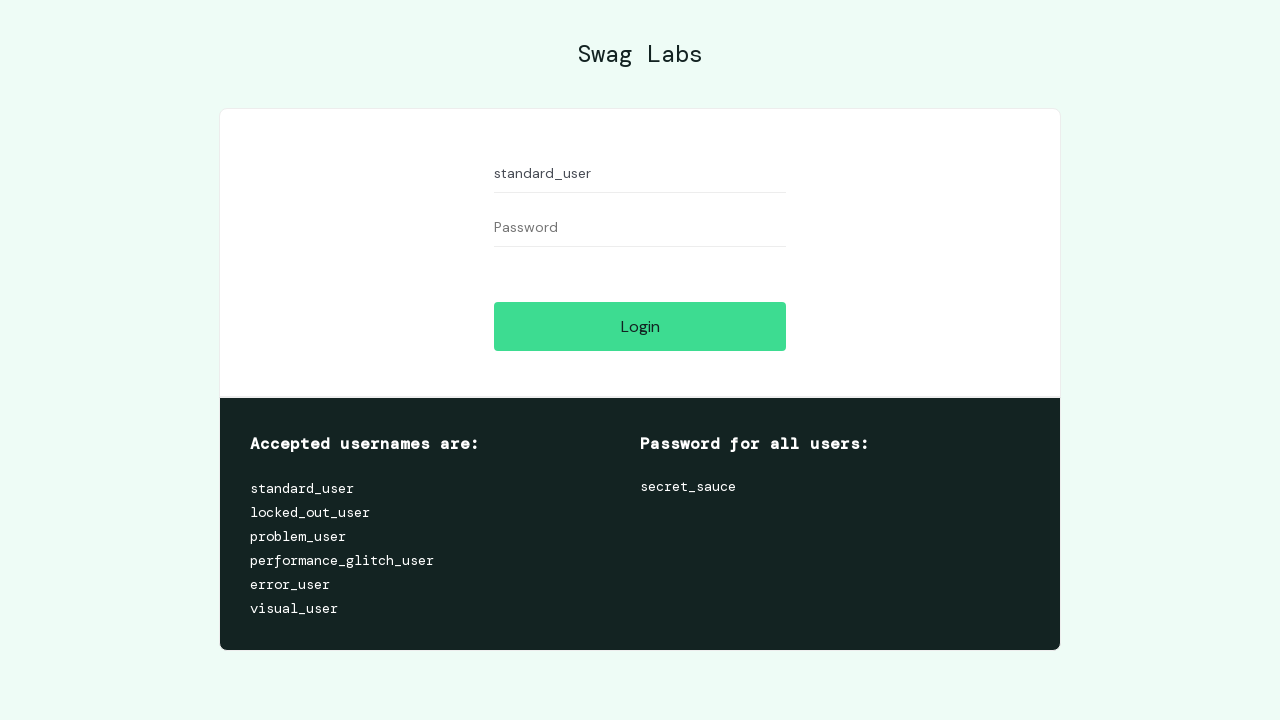

Filled password field with 'secret_sauce' on input >> nth=1
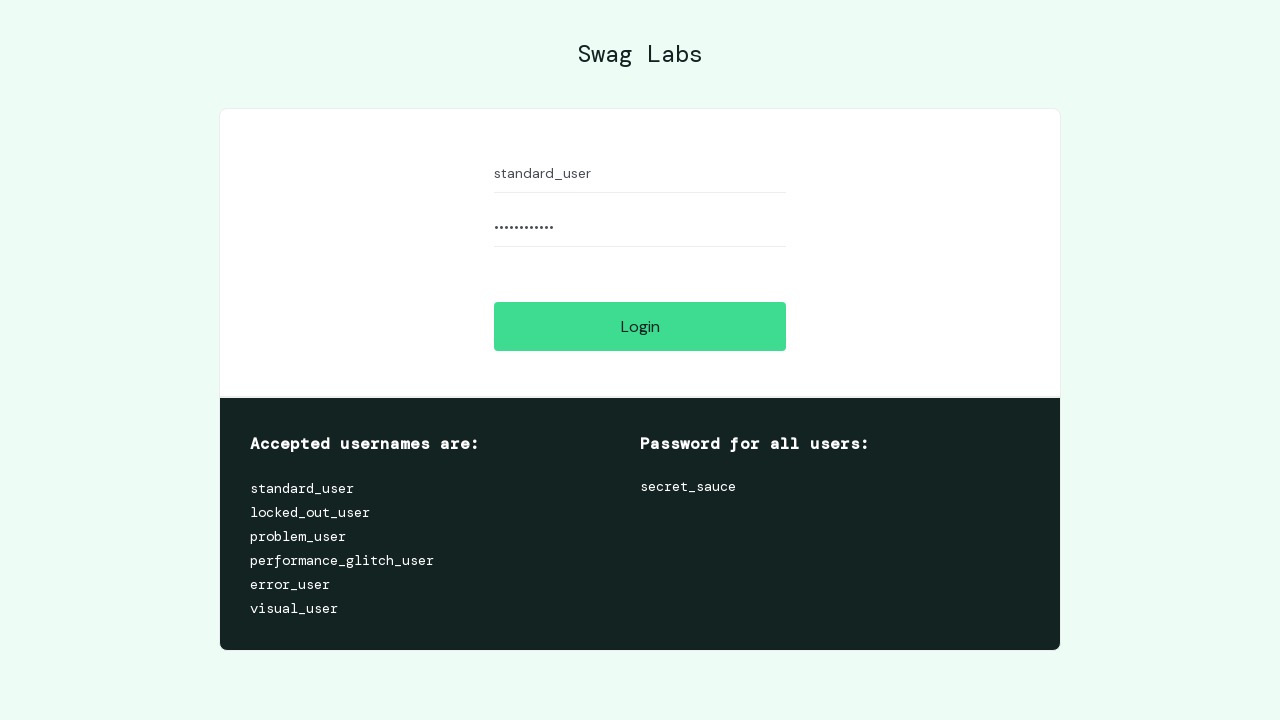

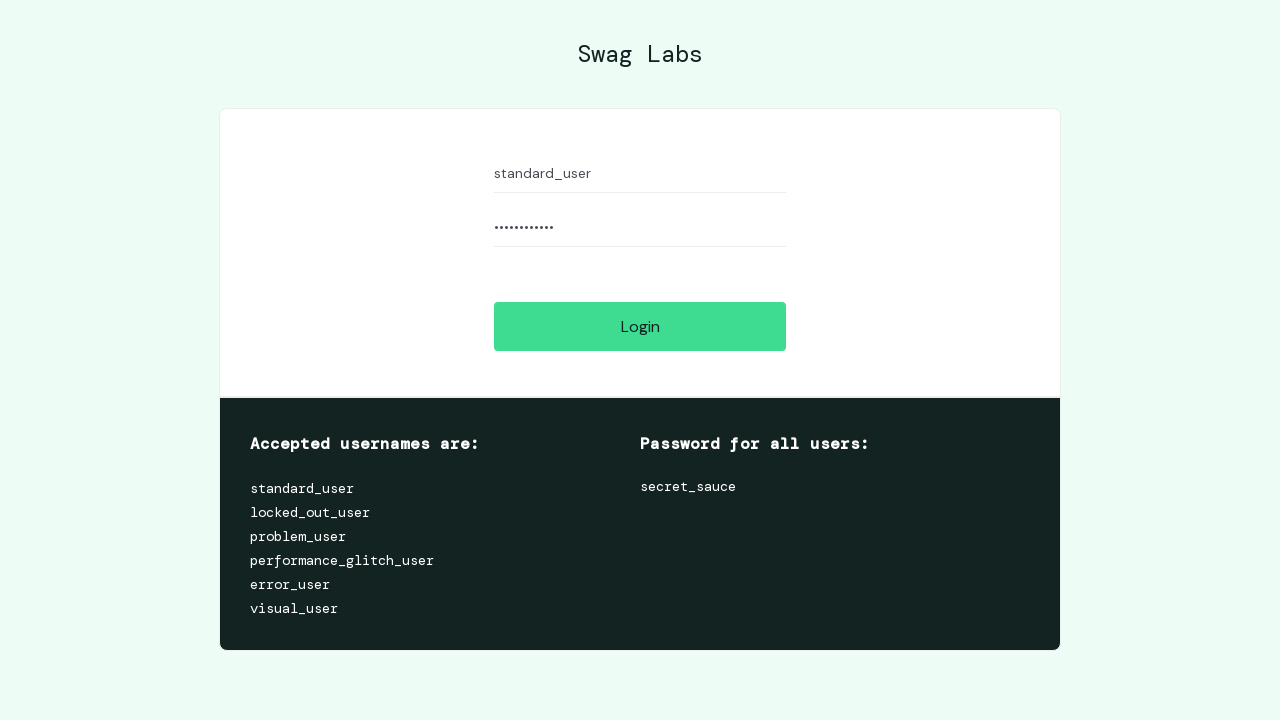